Tests JavaScript confirmation alert handling by clicking a button that triggers an alert dialog and then accepting it.

Starting URL: http://www.tizag.com/javascriptT/javascriptalert.php

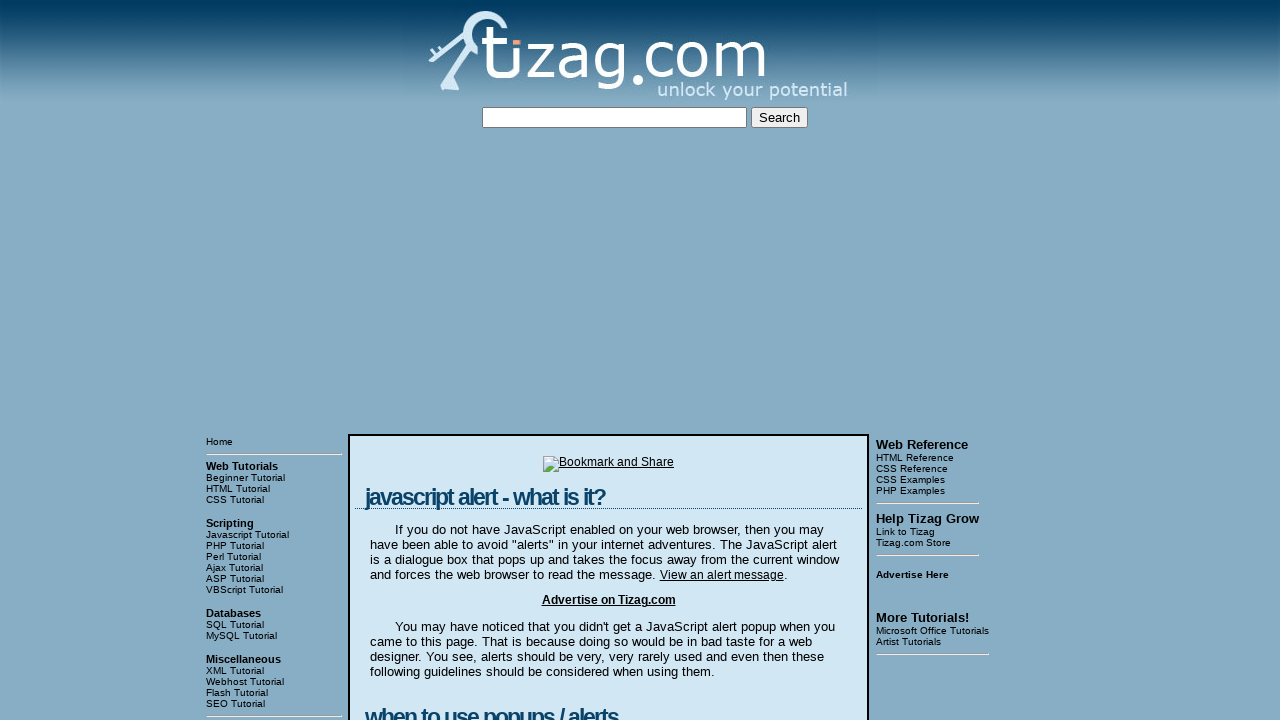

Clicked the 'Confirmation Alert' button to trigger the alert dialog at (428, 361) on input[value='Confirmation Alert']
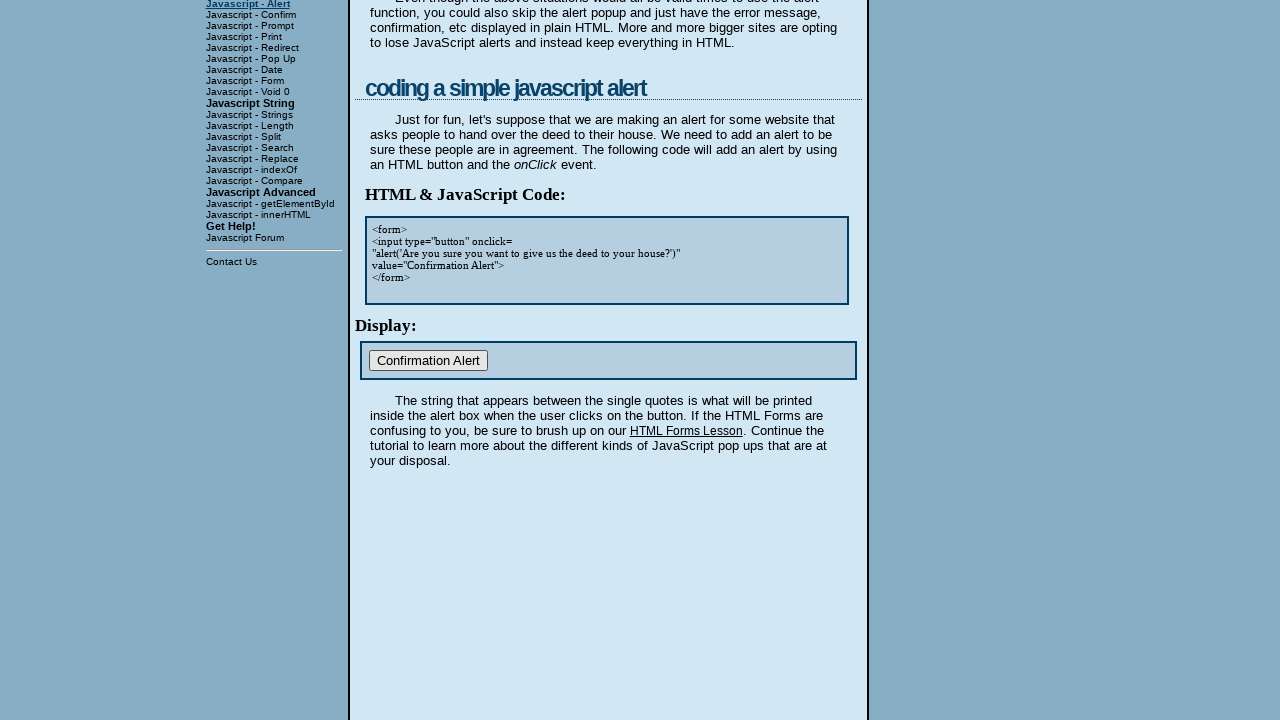

Set up dialog handler to accept confirmation alerts
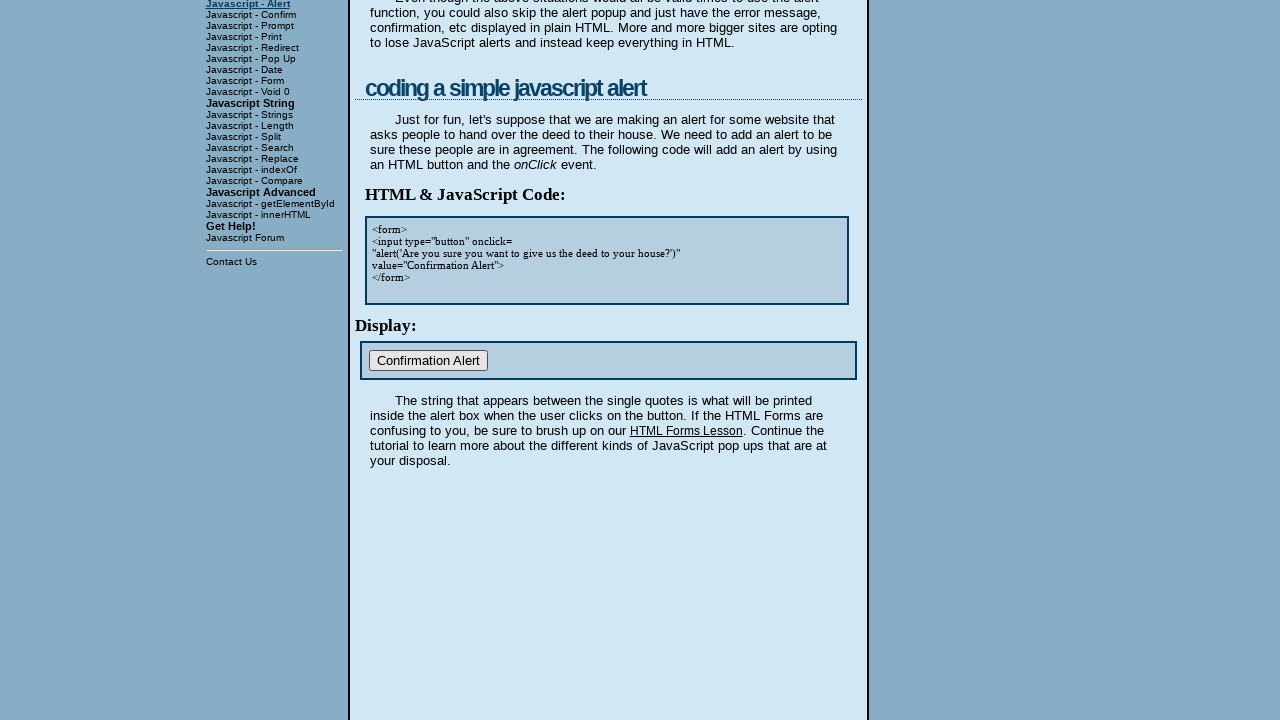

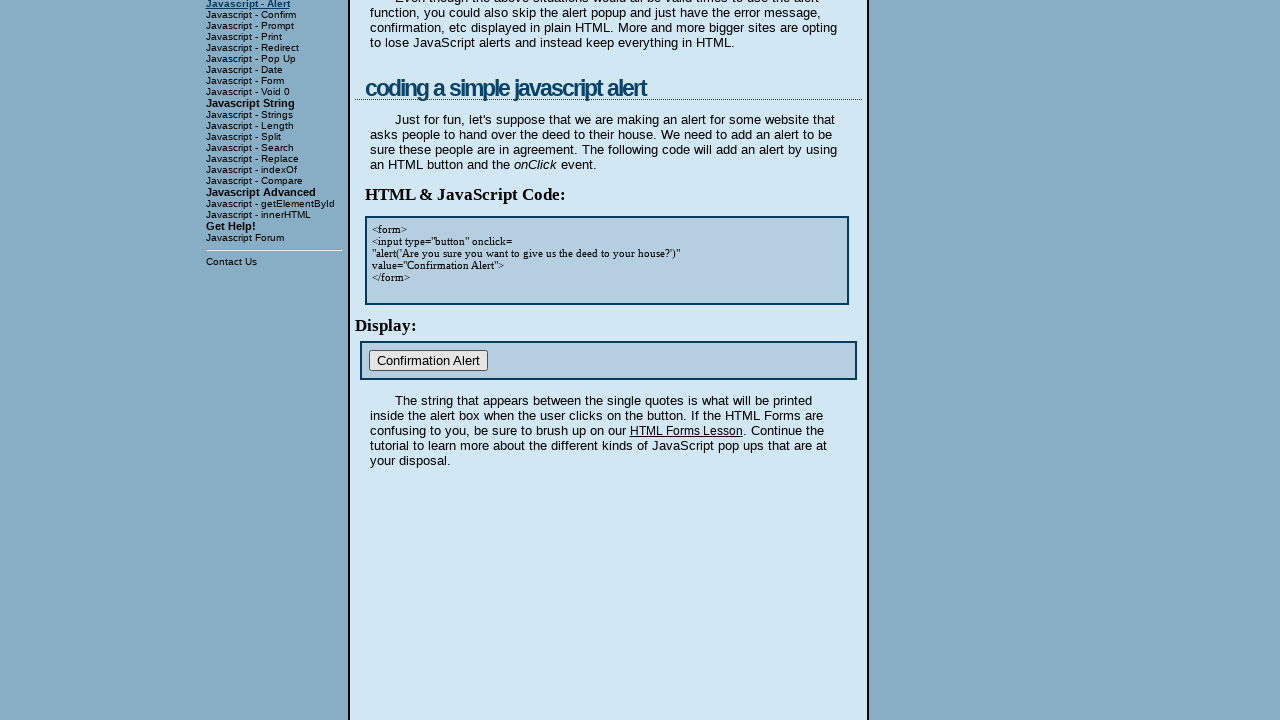